Tests a sign-up form by filling in first name, last name, and email fields, then clicking the submit button

Starting URL: https://secure-retreat-92358.herokuapp.com/

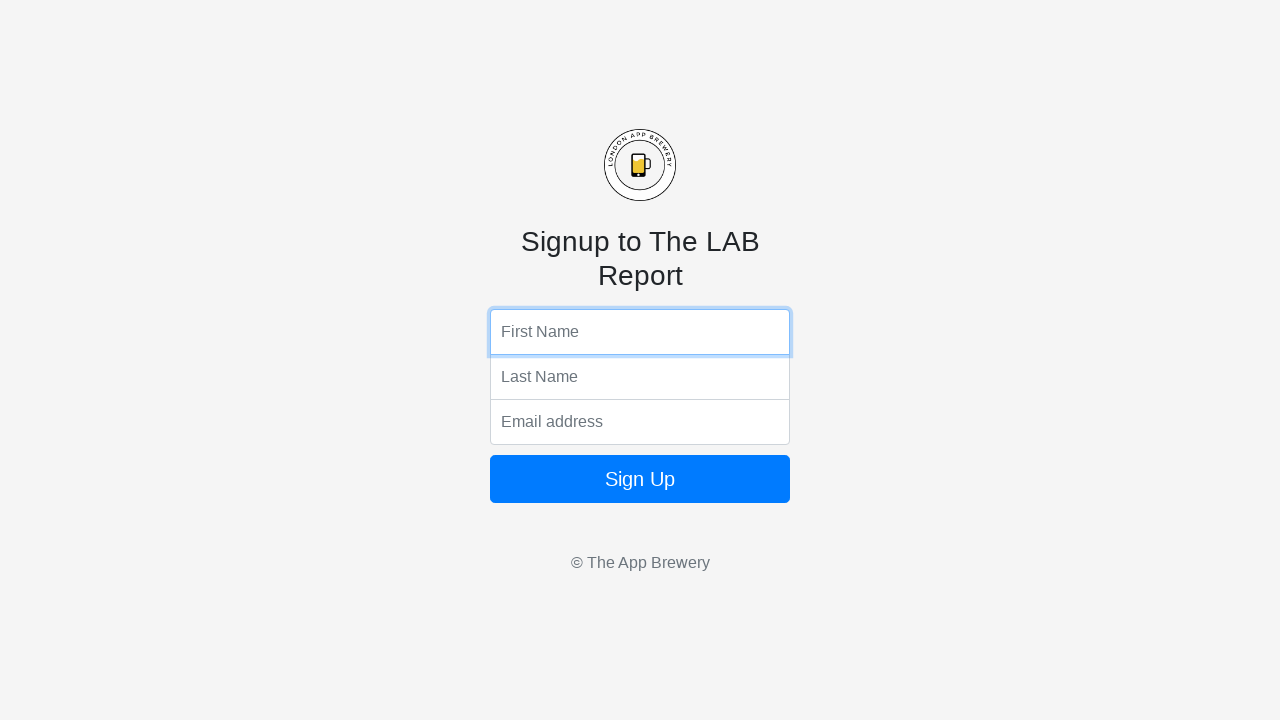

Filled first name field with 'Michael' on input[name='fName']
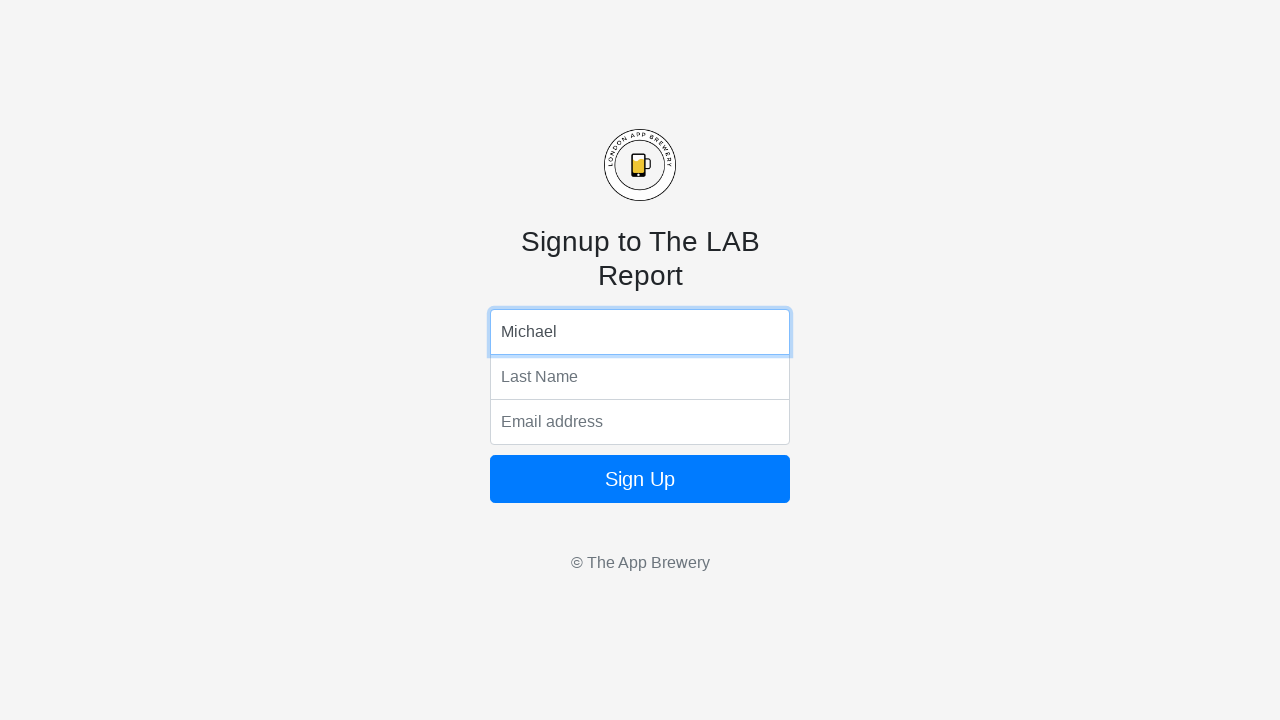

Filled last name field with 'Johnson' on input[name='lName']
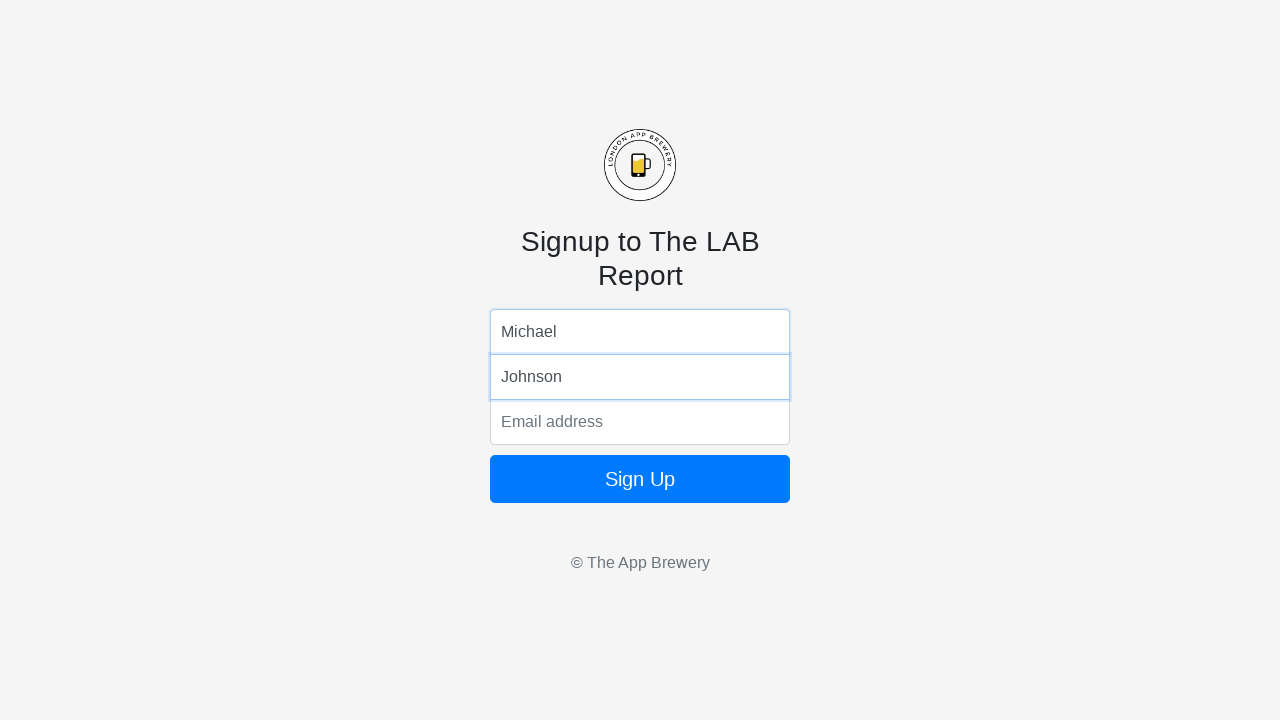

Filled email field with 'michael.johnson@example.com' on input[name='email']
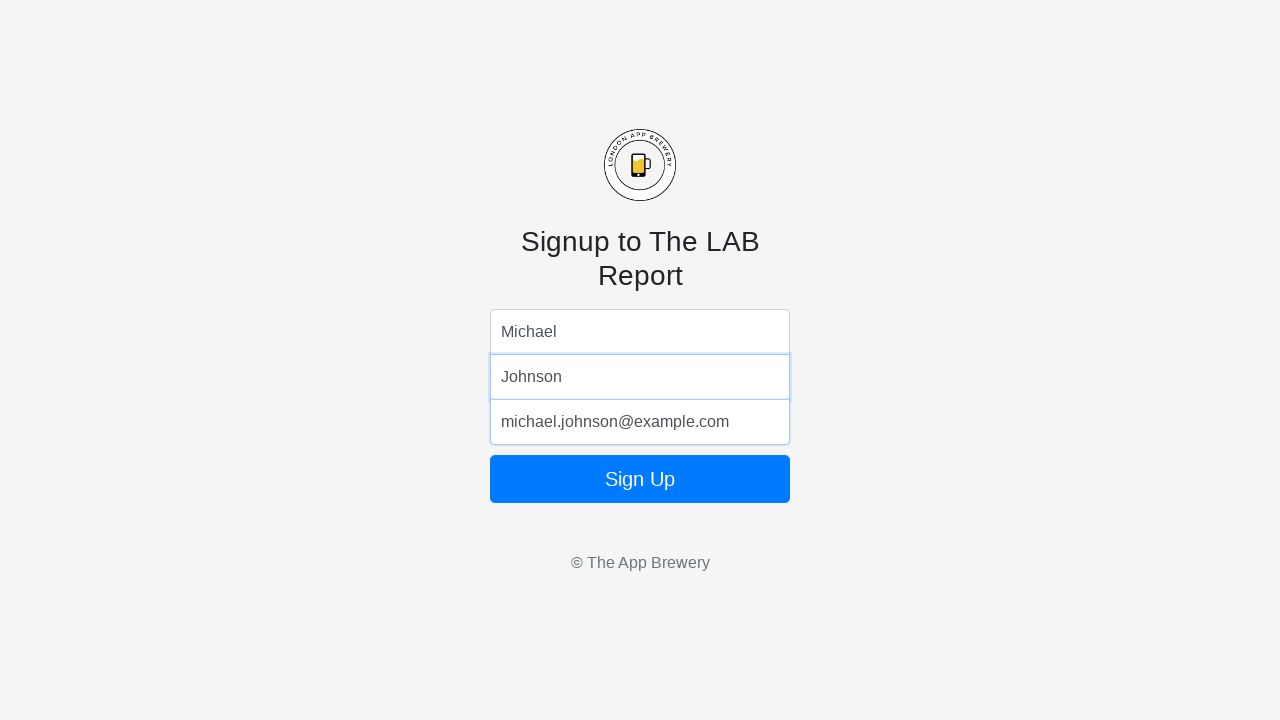

Clicked submit button to complete sign-up form at (640, 479) on form button
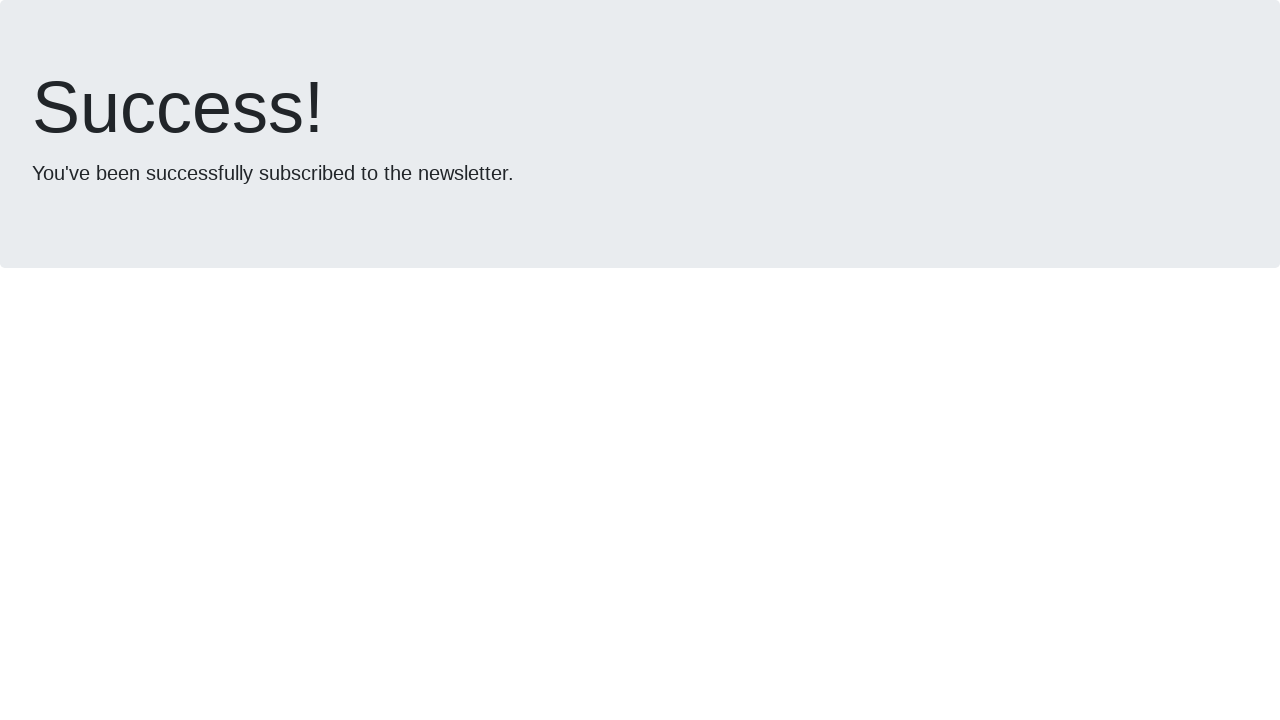

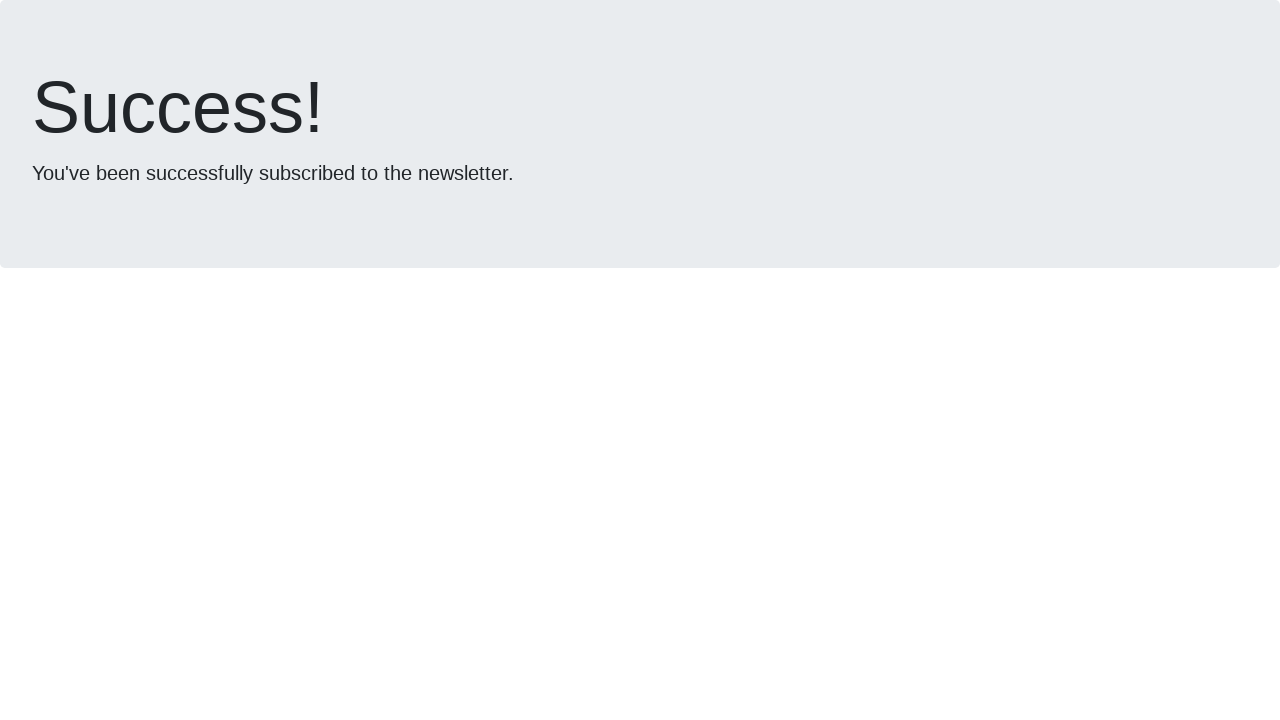